Tests a registration form by filling in required fields (first name, last name, email) and submitting the form, then verifies successful registration message is displayed.

Starting URL: http://suninjuly.github.io/registration1.html

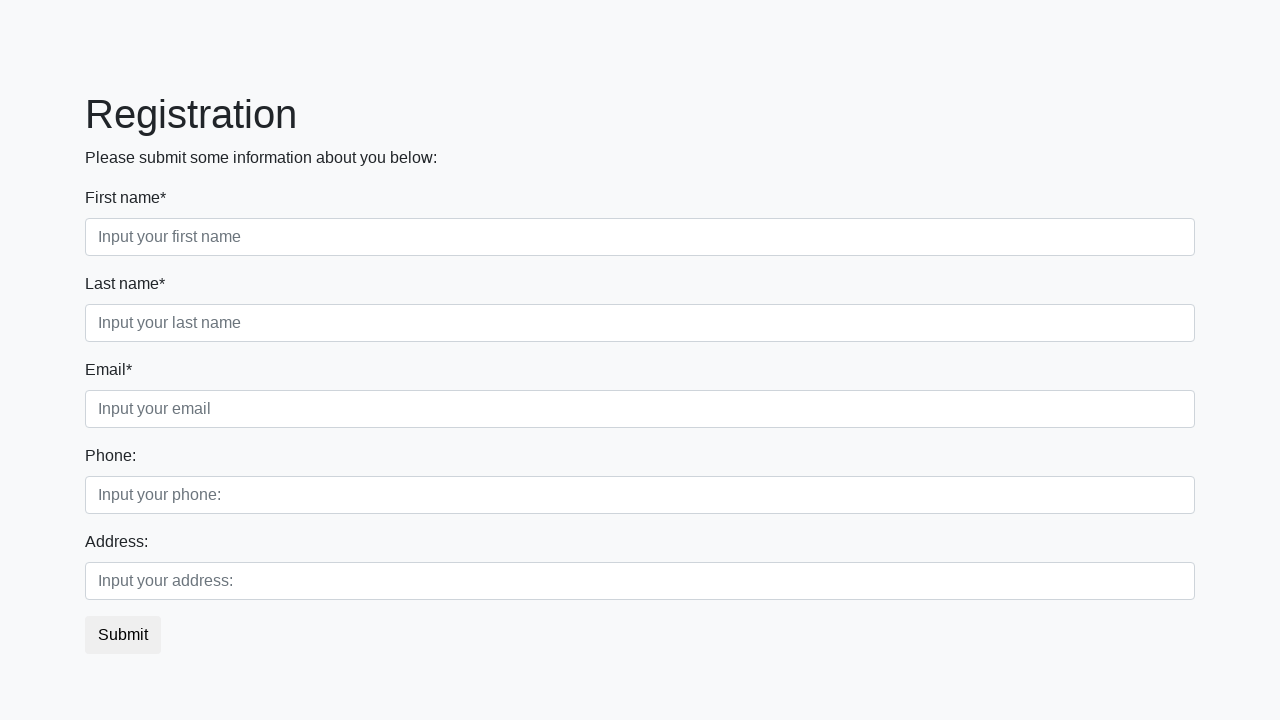

Filled first name field with 'Ivan' on .first_block .first_class input
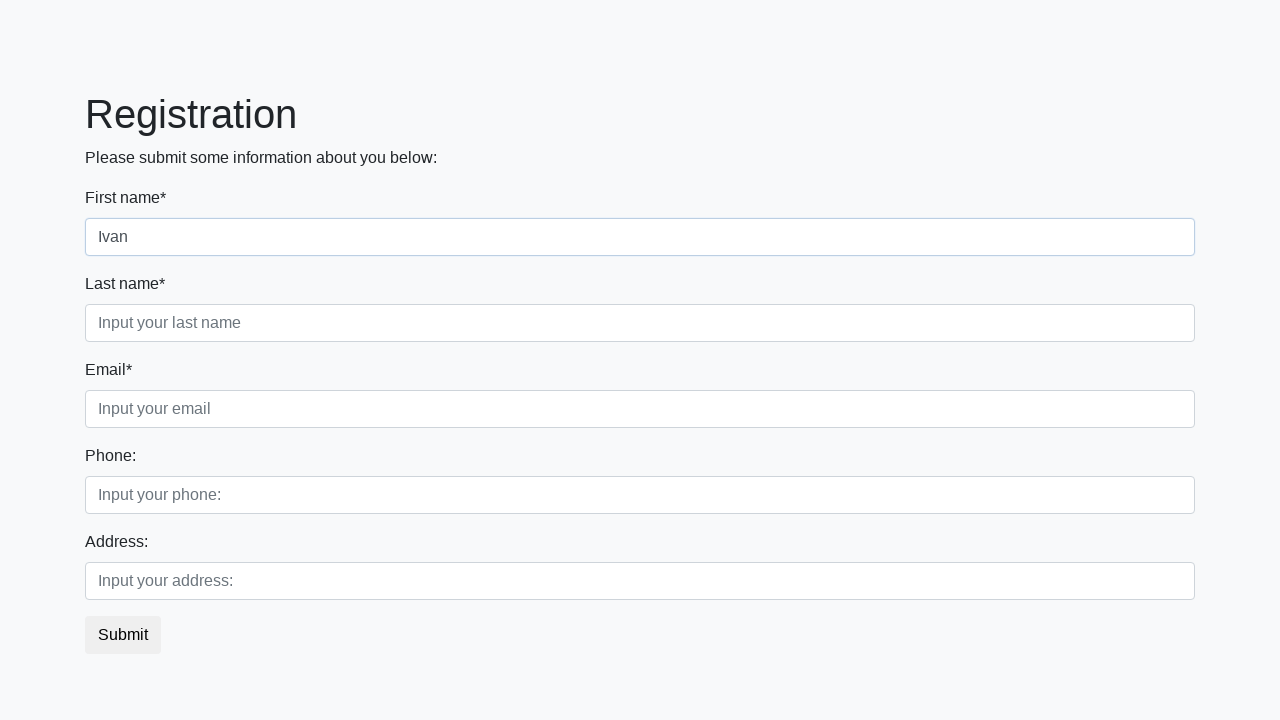

Filled last name field with 'Petrov' on .first_block .second_class input
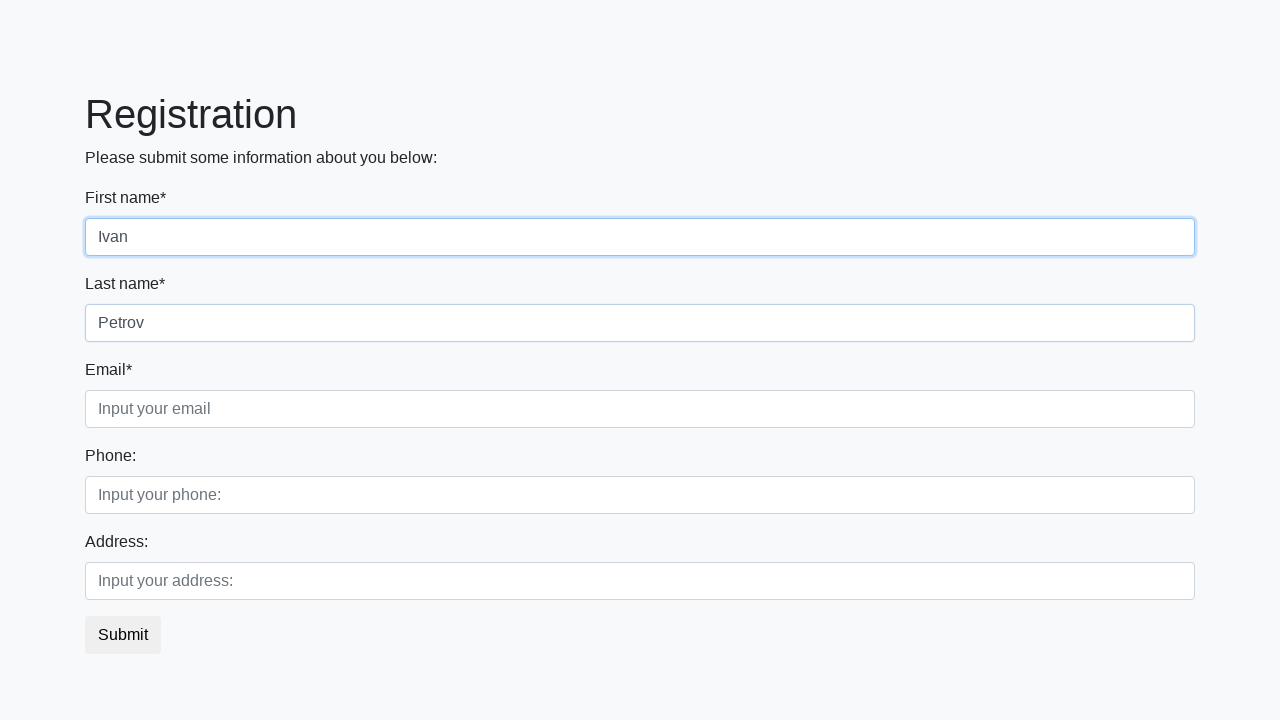

Filled email field with 'ivan_petrov@mailforspam.com' on .first_block .third_class input
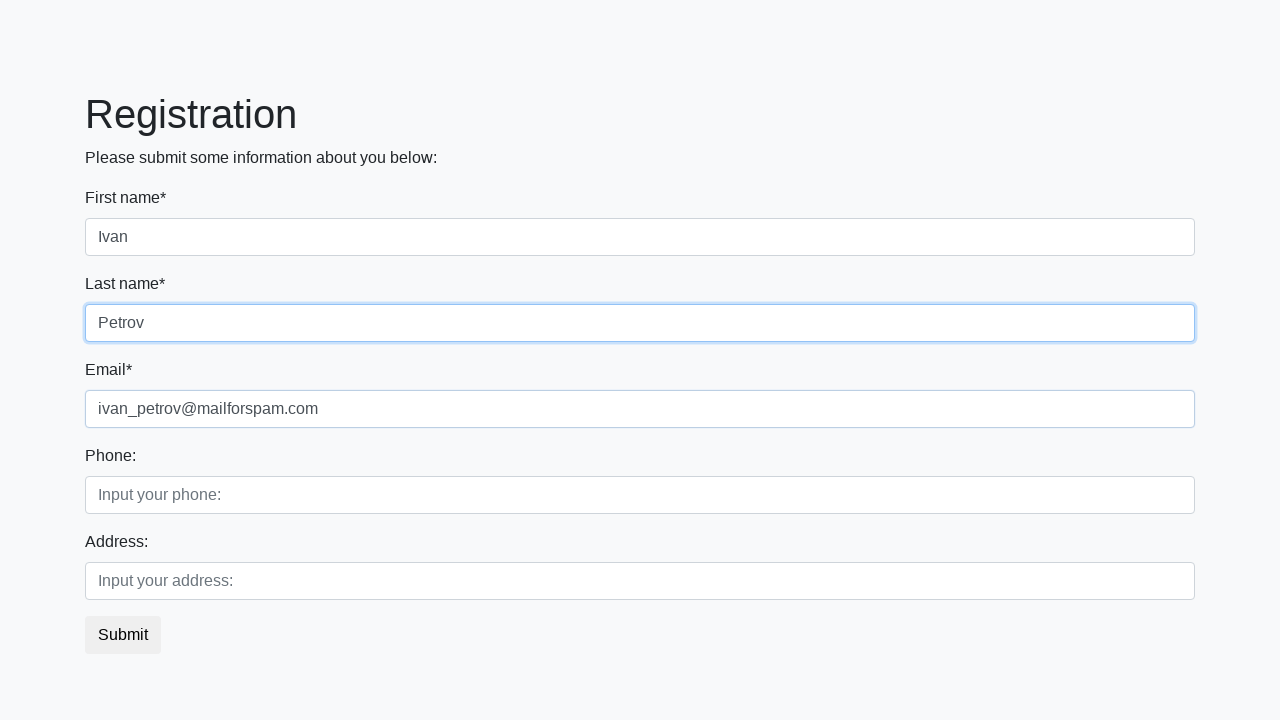

Clicked submit button to register at (123, 635) on button.btn
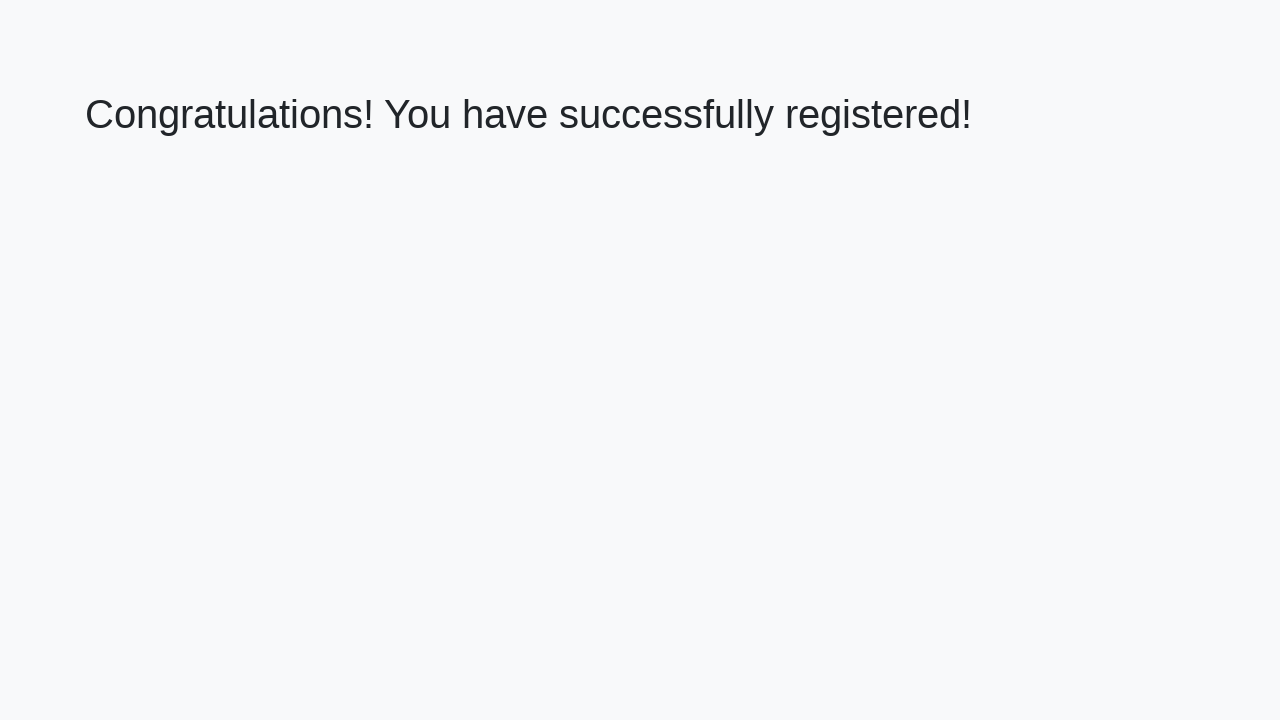

Success message heading loaded
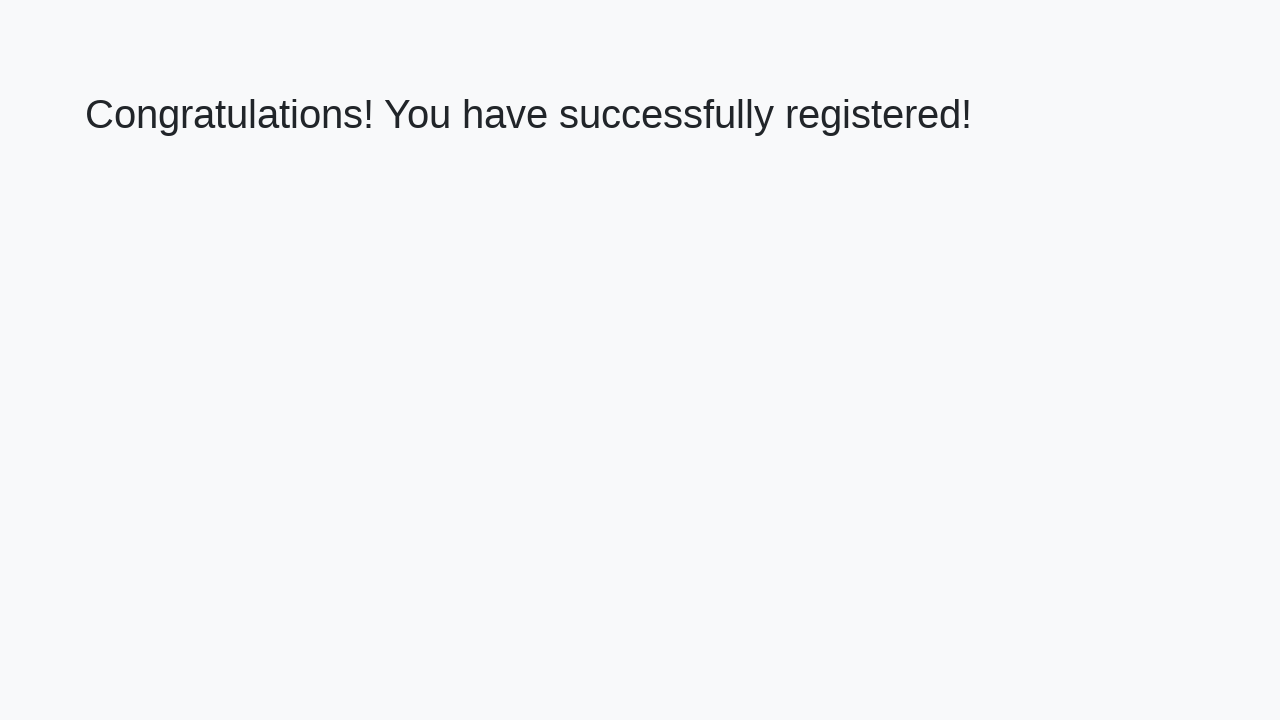

Retrieved success message text
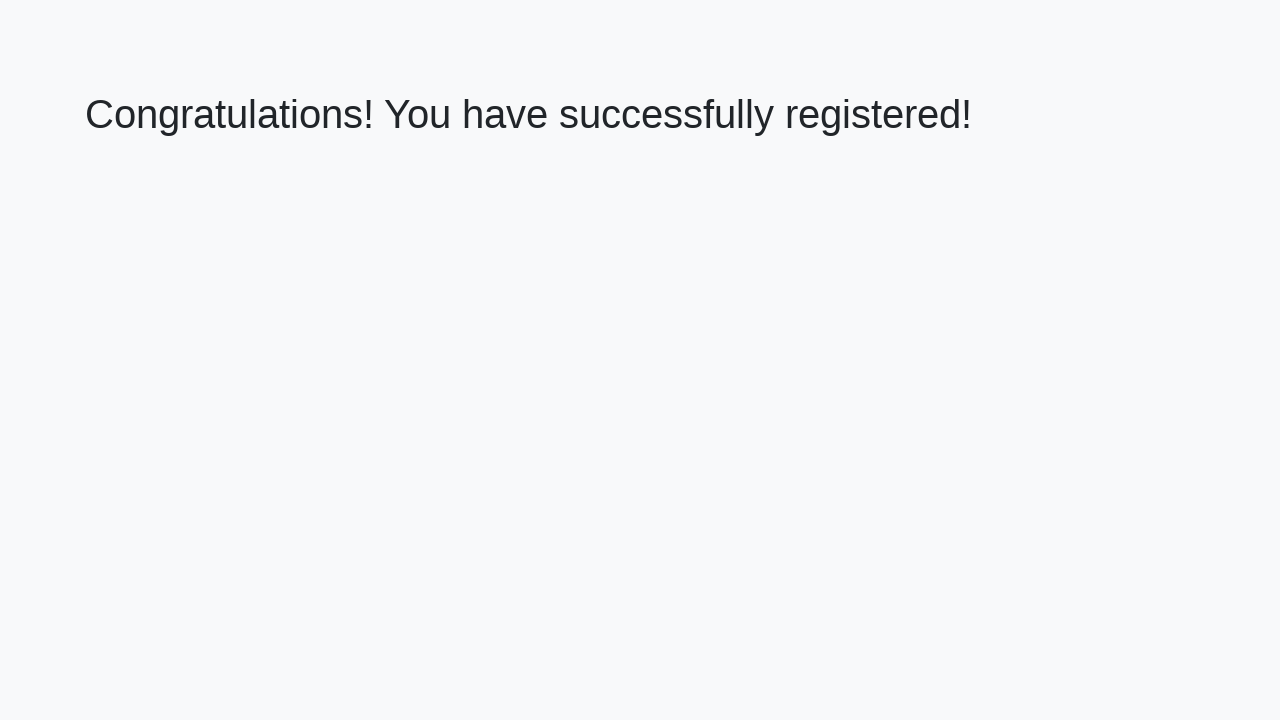

Verified success message: 'Congratulations! You have successfully registered!'
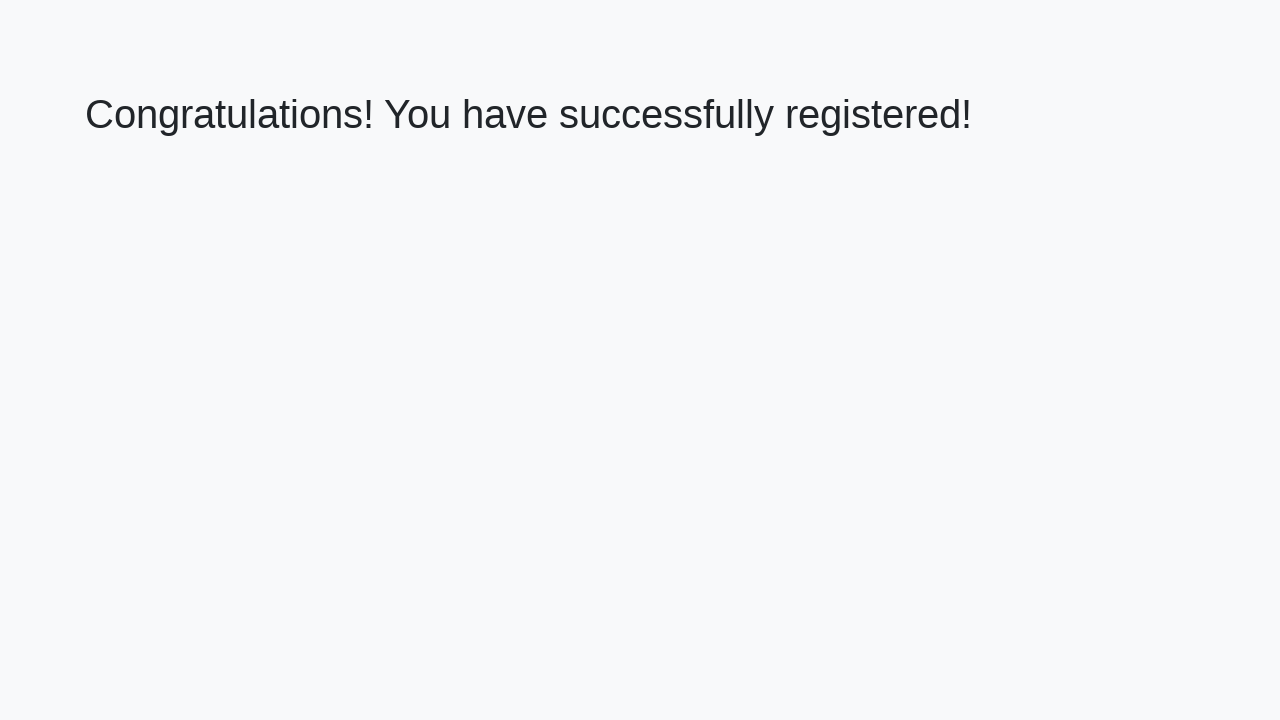

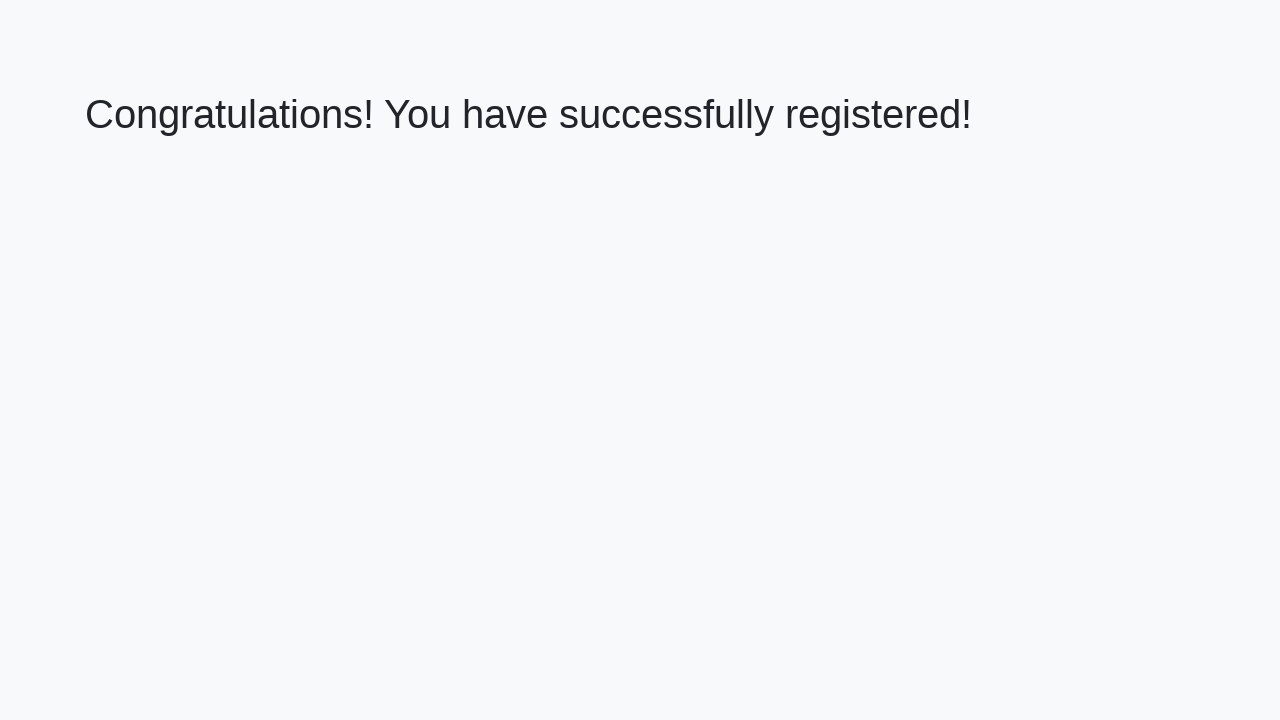